Tests keyboard simulation functionality by filling form fields and using keyboard shortcuts (CTRL+A to select all, CTRL+C to copy, CTRL+V to paste) on a demo practice application, then submitting with ENTER key.

Starting URL: https://demoapps.qspiders.com/ui?scenario=1

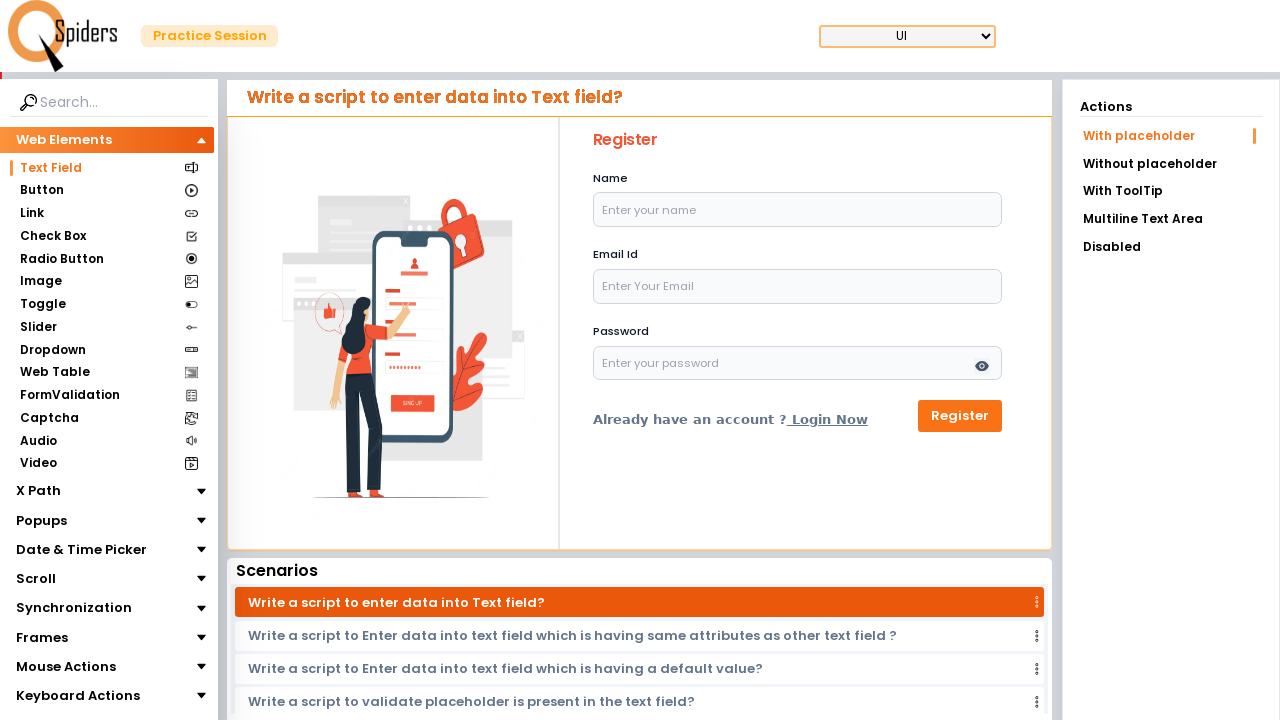

Filled name field with 'rammilan' on #name
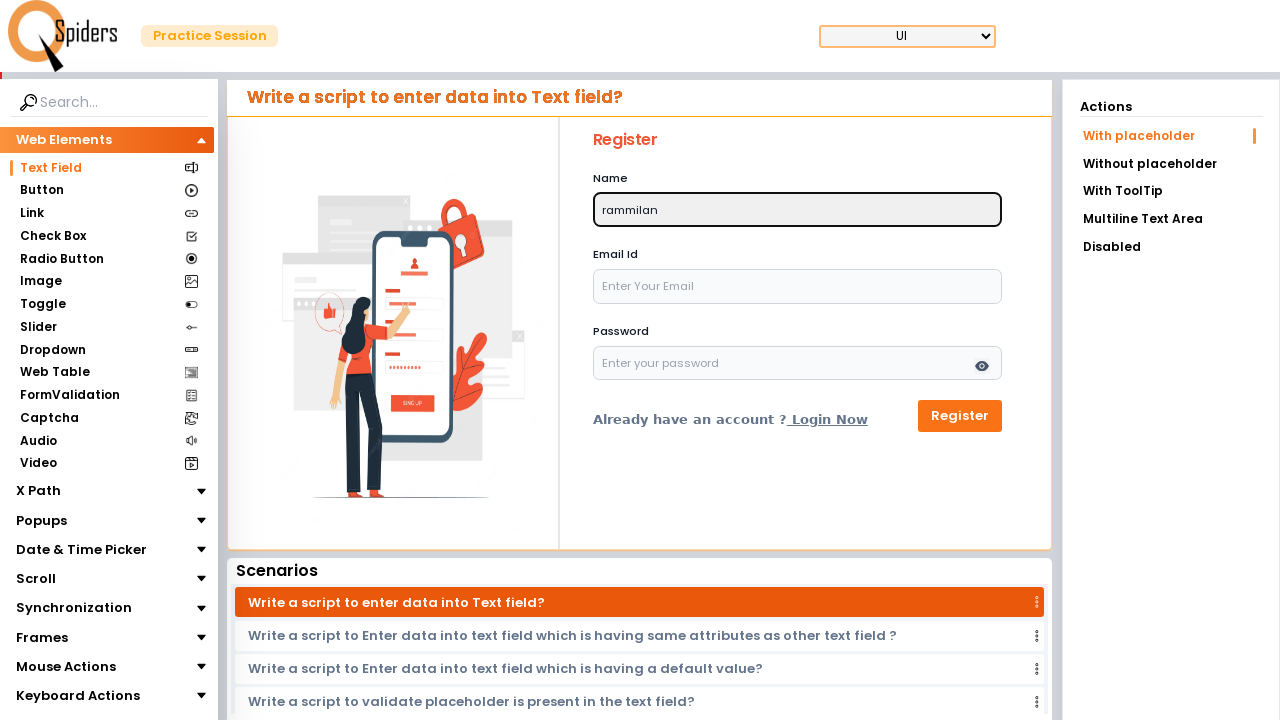

Filled email field with 'rammilan@gmail.com' on #email
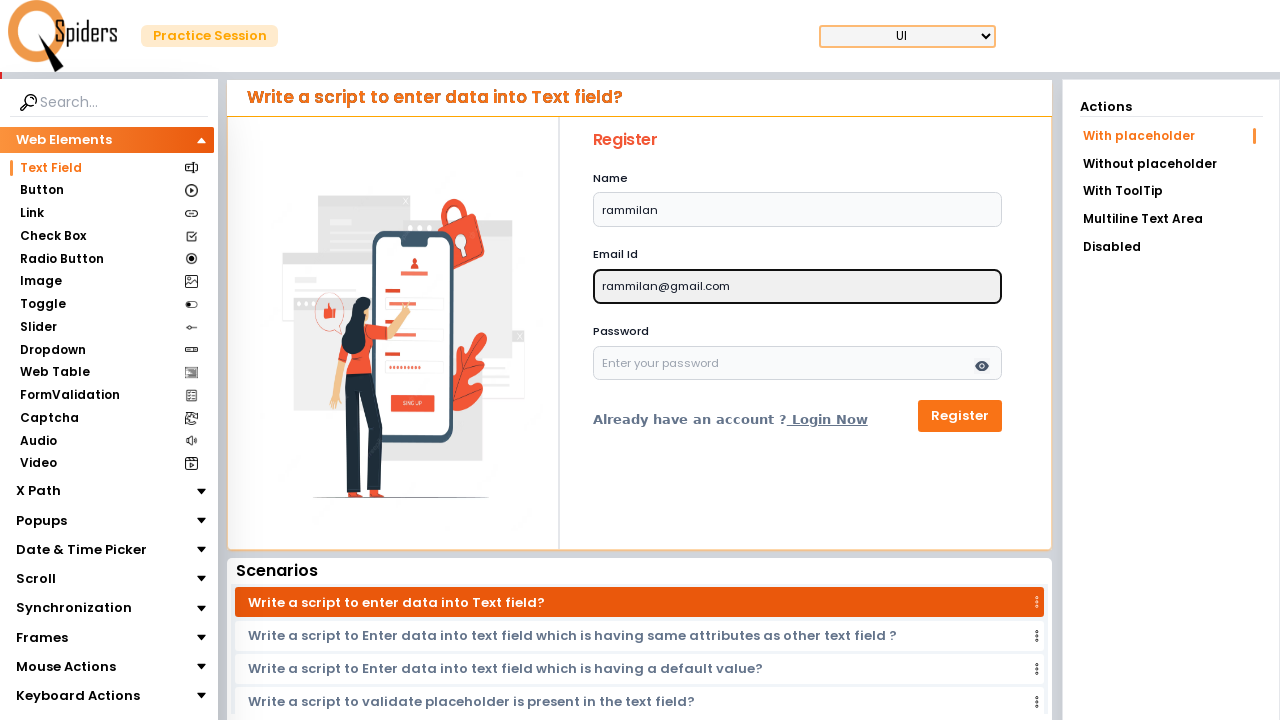

Clicked on email field to focus it at (798, 286) on #email
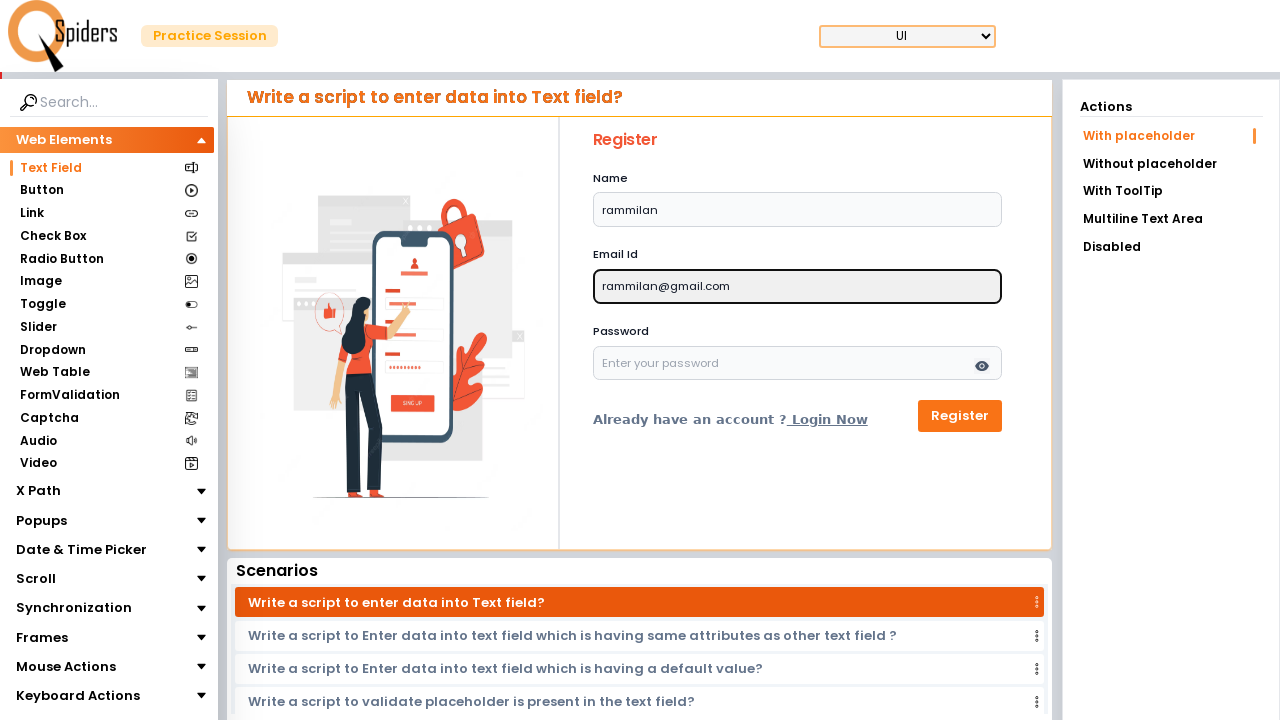

Pressed CTRL+A to select all text in email field
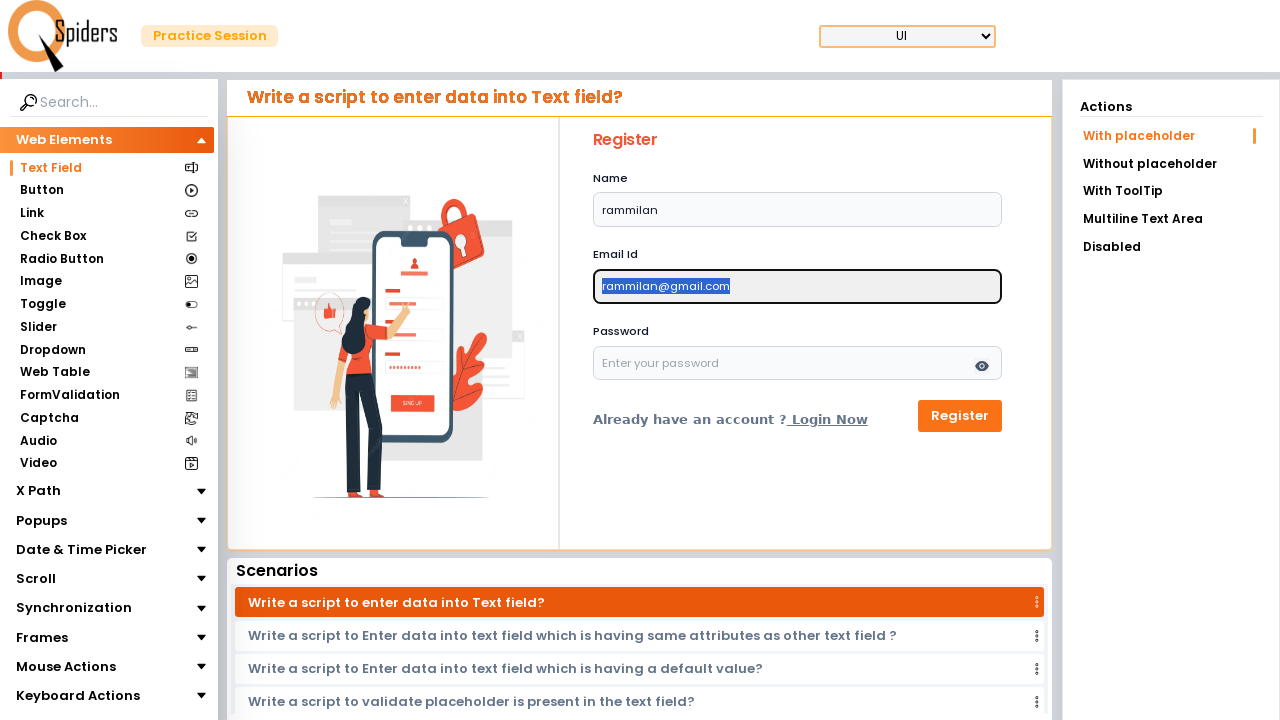

Pressed CTRL+C to copy selected email text
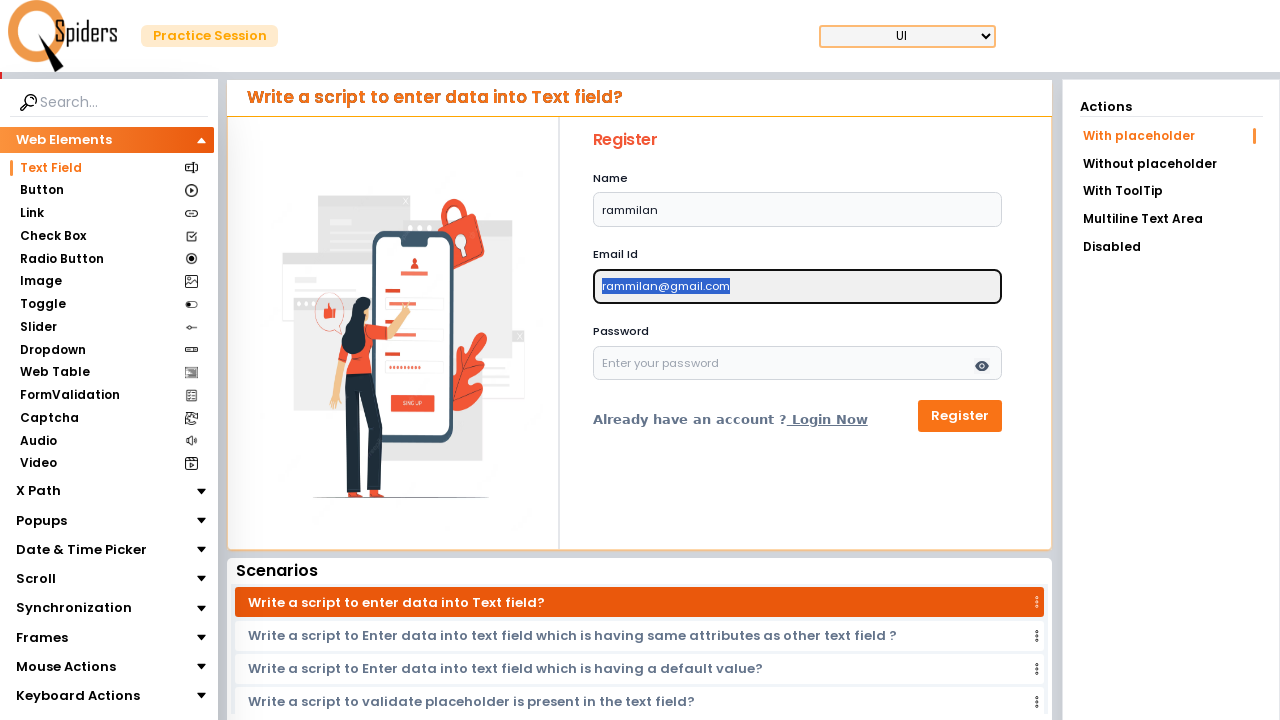

Clicked on password field to focus it at (798, 363) on #password
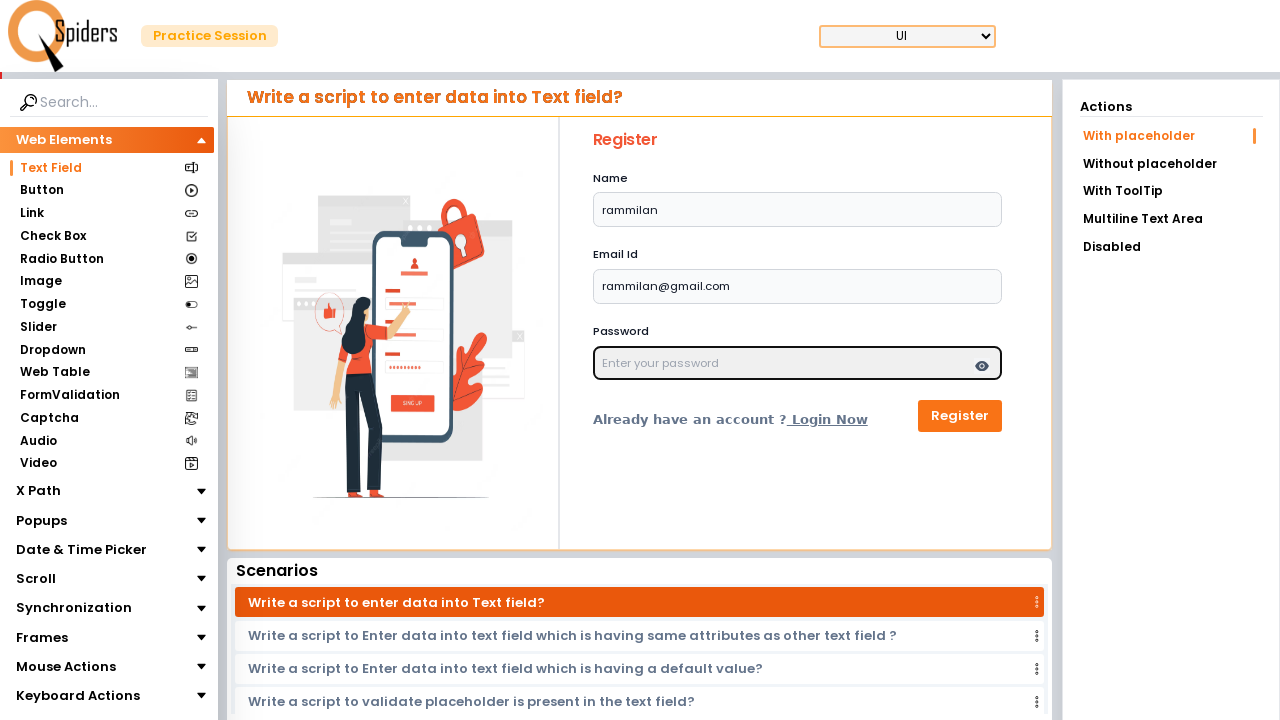

Pressed CTRL+V to paste email text into password field
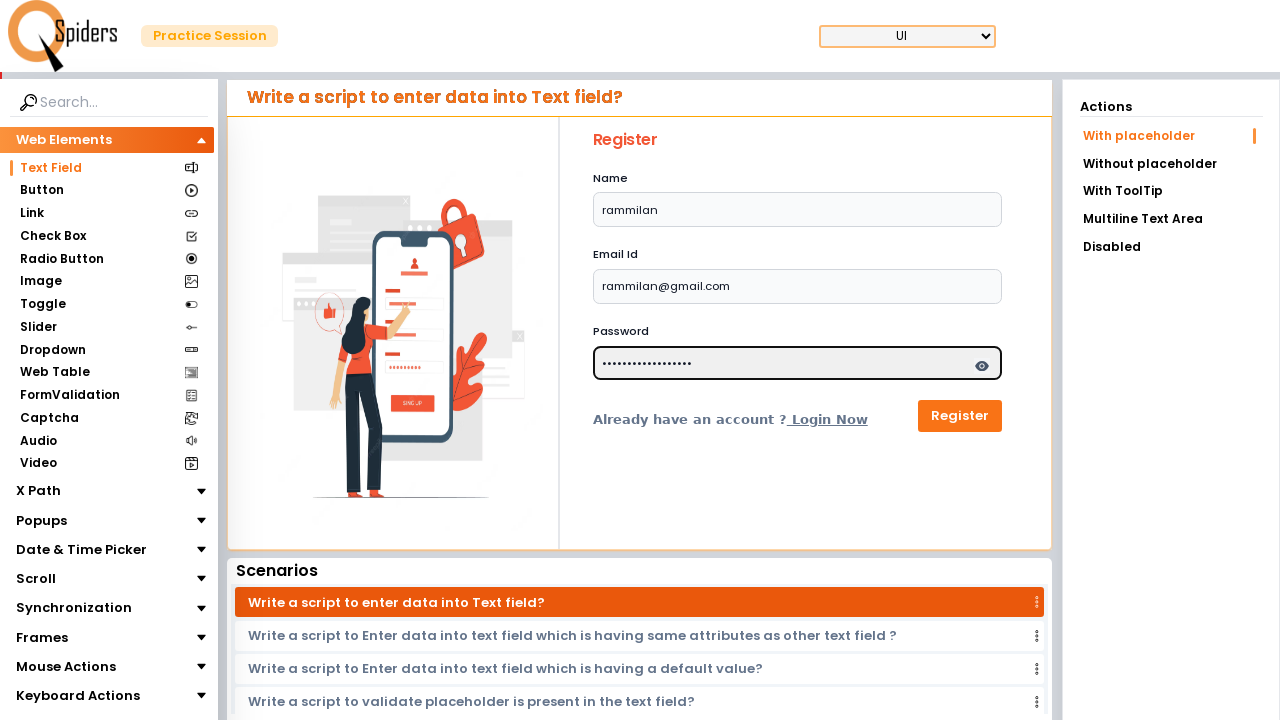

Pressed ENTER key to submit the form
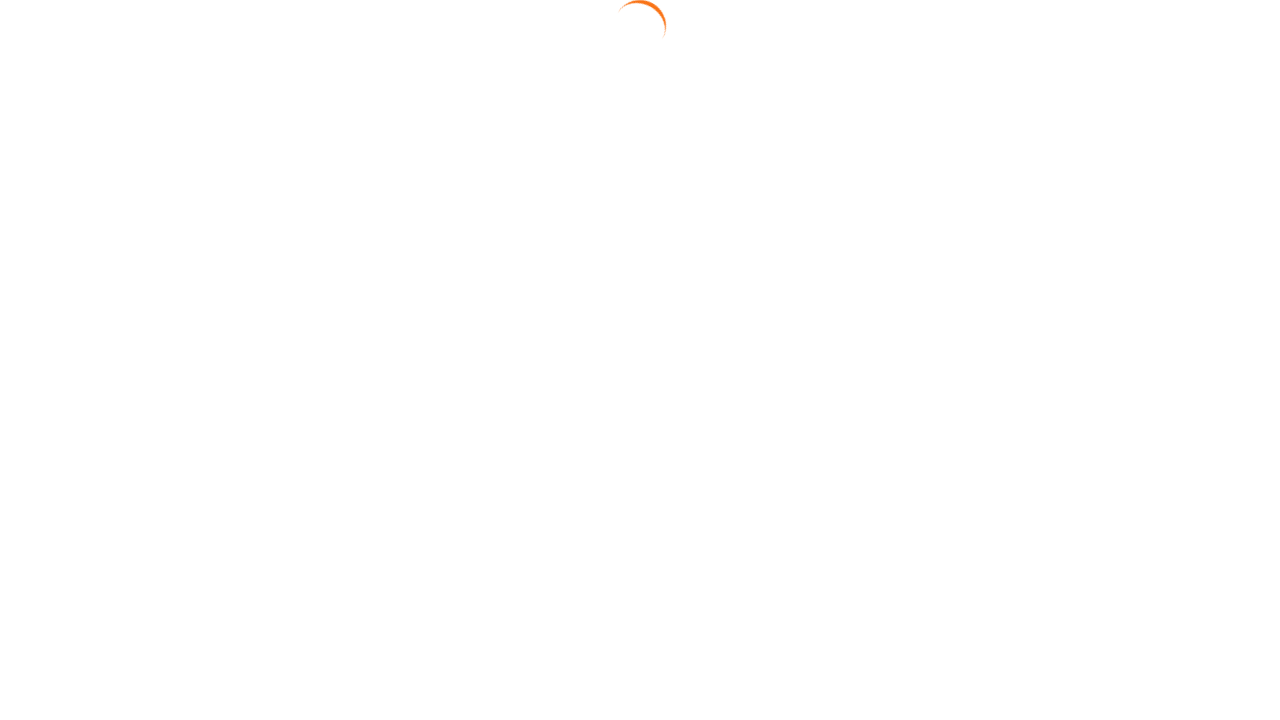

Login heading appeared, verifying form submission was successful
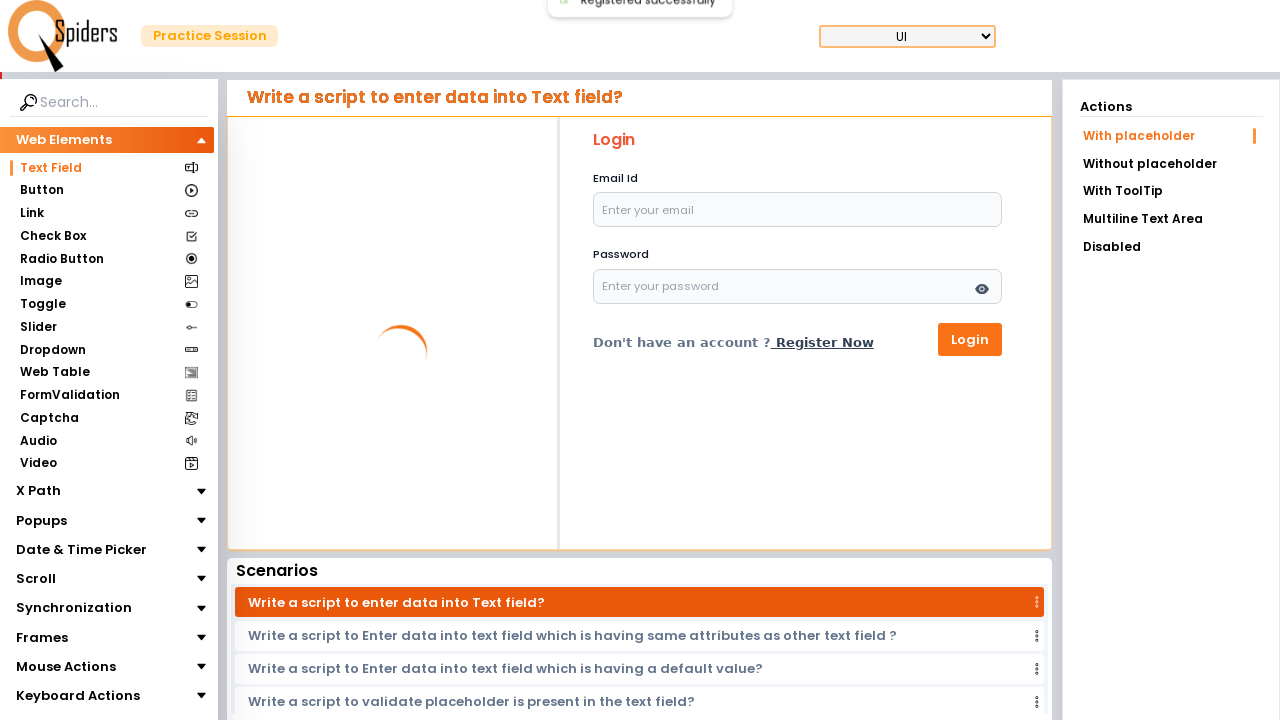

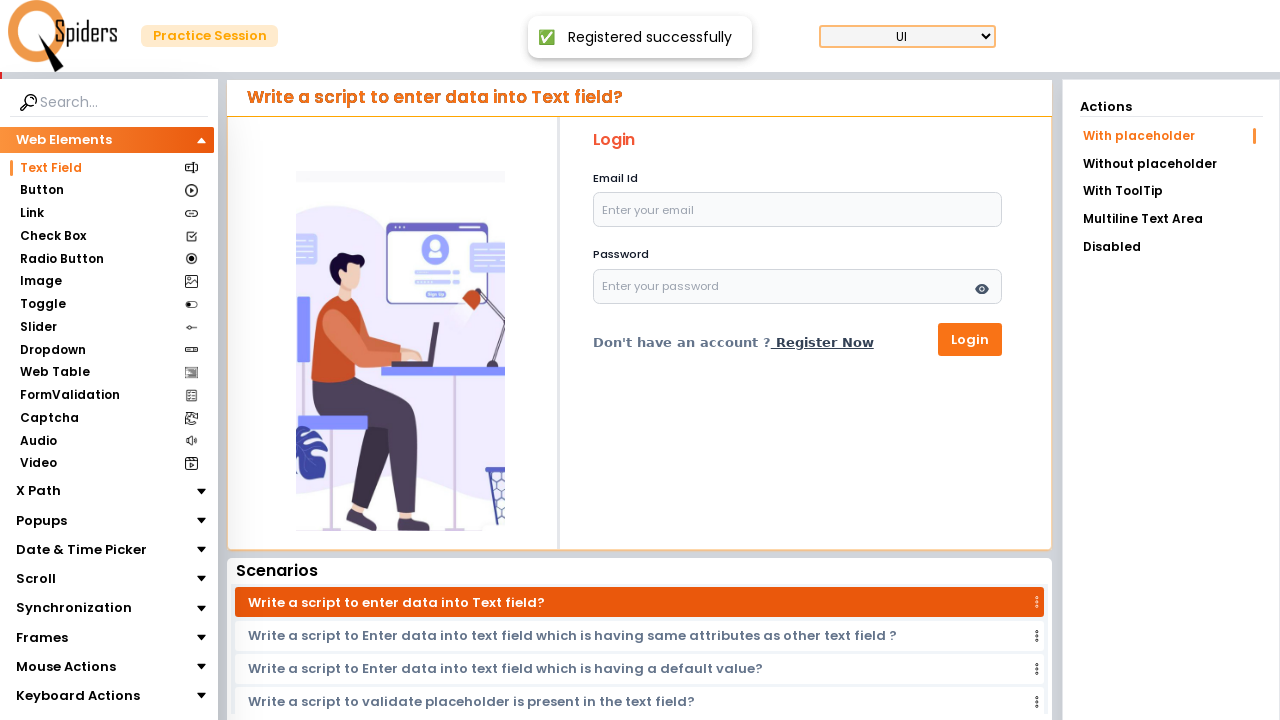